Navigates to the Elements page from the main page and verifies the page title

Starting URL: https://demoqa.com/

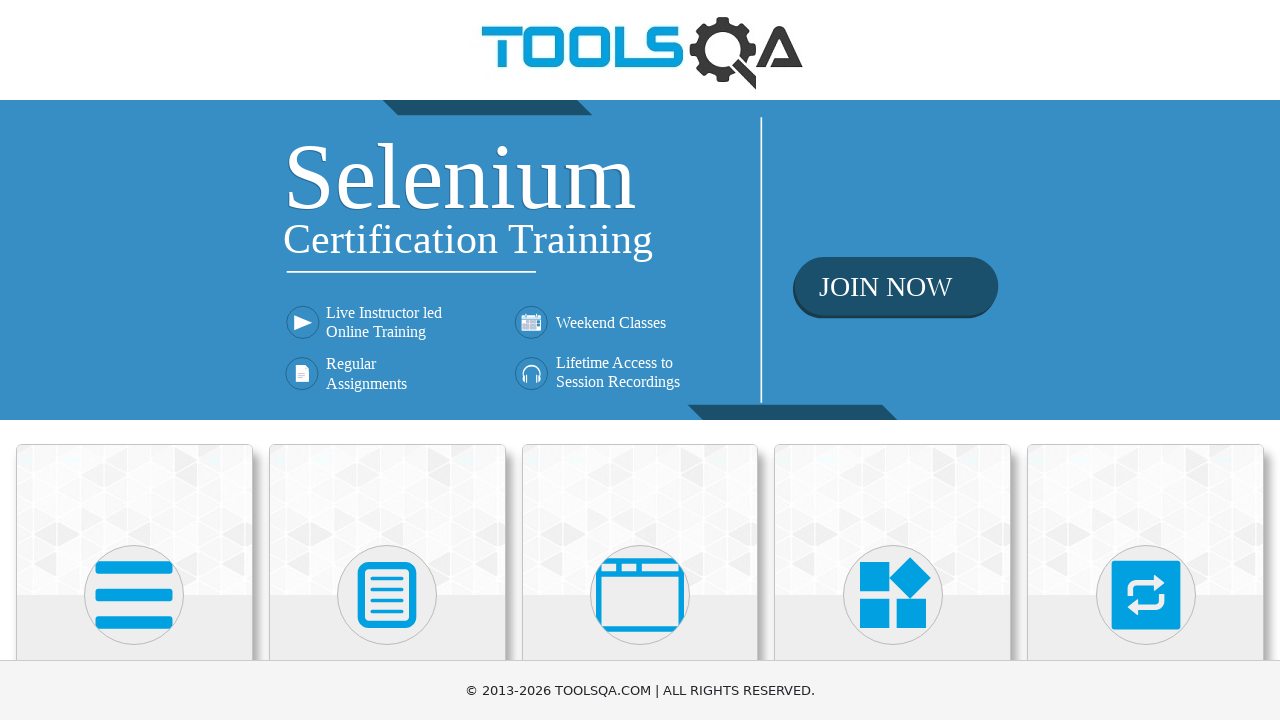

Clicked on Elements menu item at (134, 360) on text=Elements
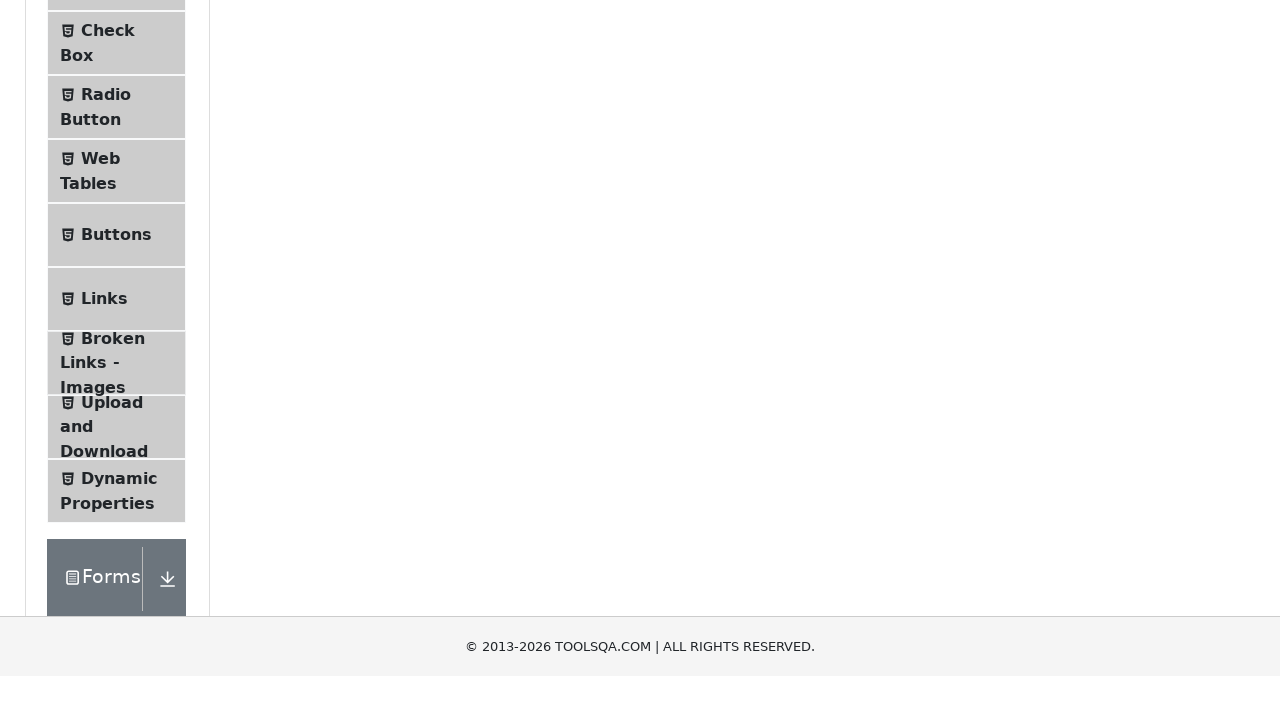

Elements page header loaded and verified
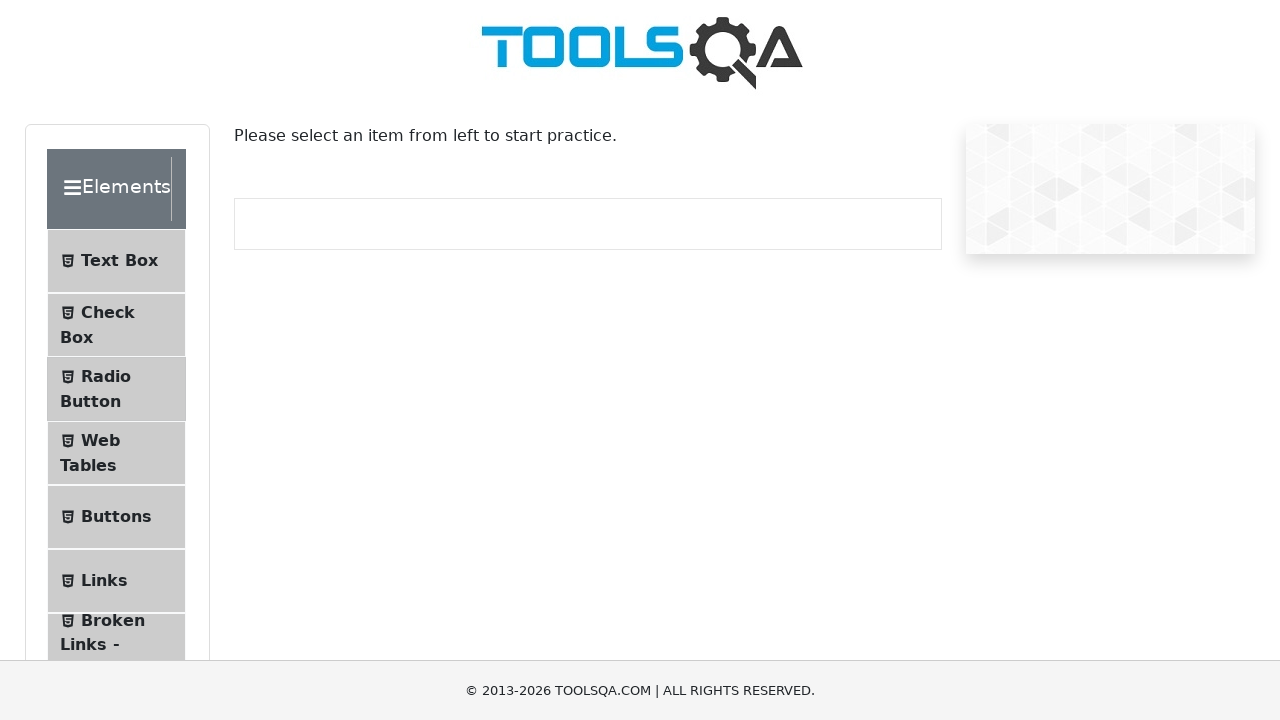

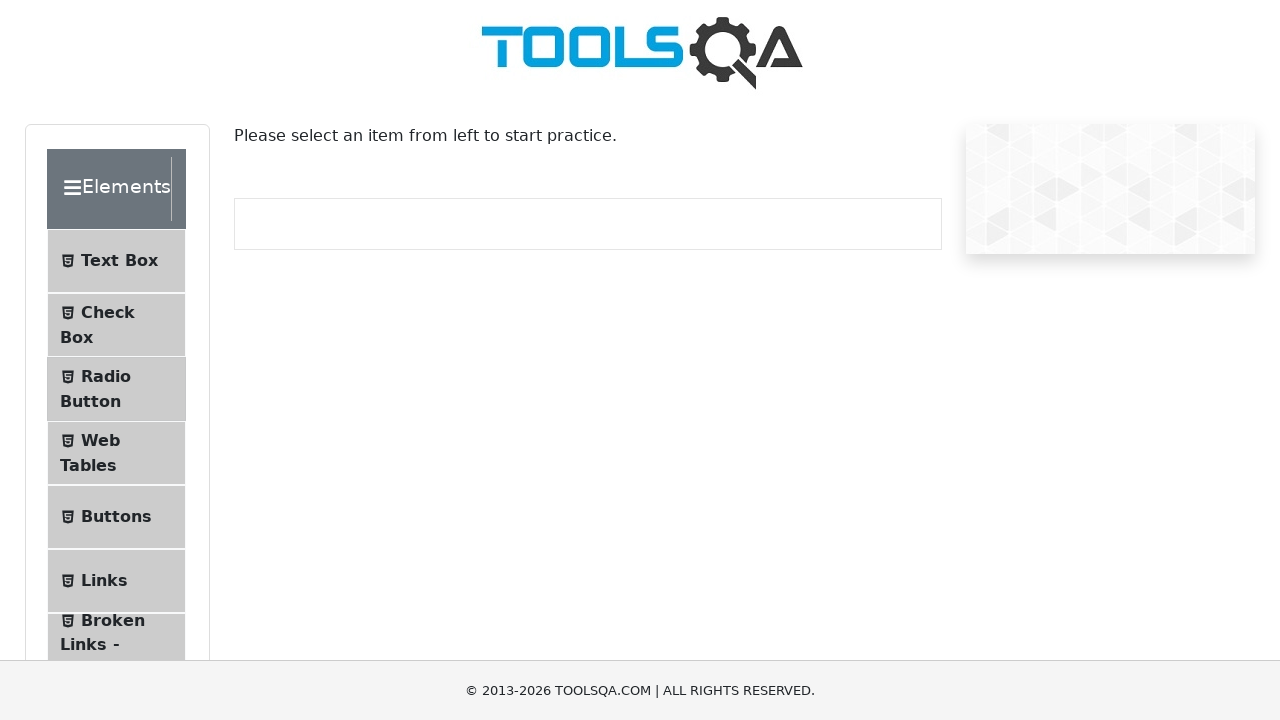